Tests drag and drop functionality on jQuery UI demo page by dragging an element into a droppable area, then navigating to the Button section

Starting URL: https://jqueryui.com/droppable/

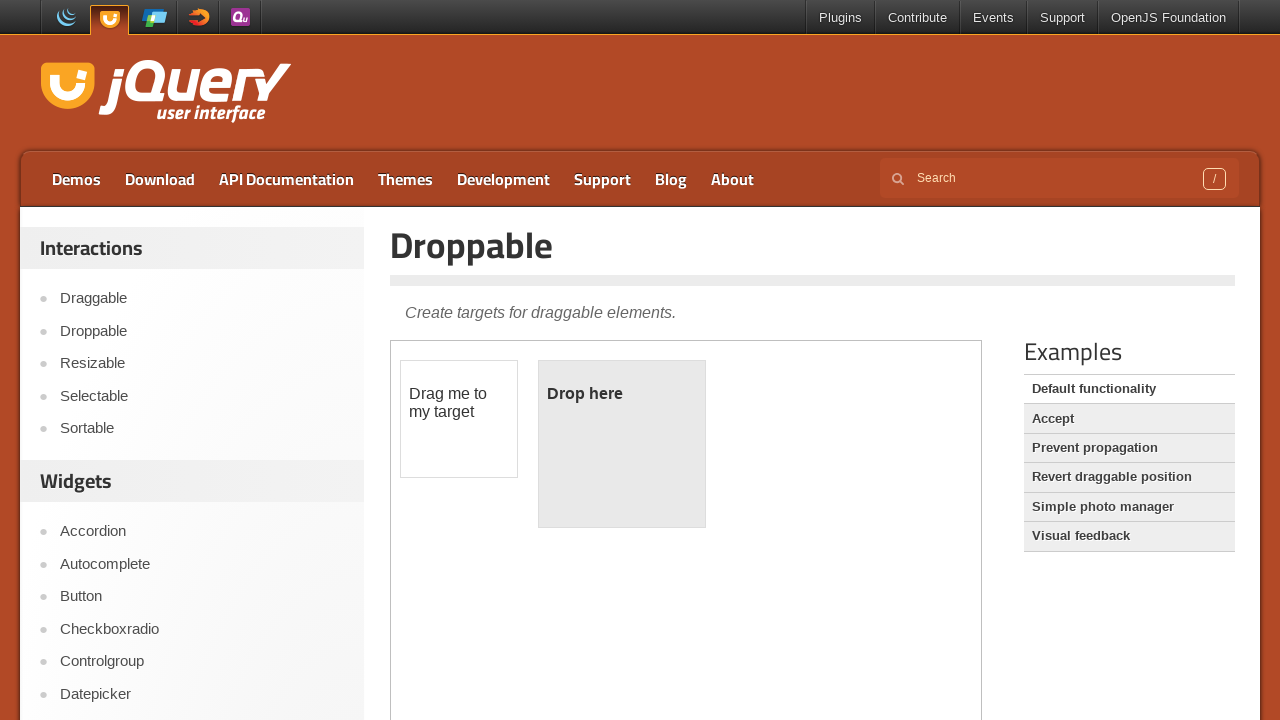

Queried all iframes on the page and counted them
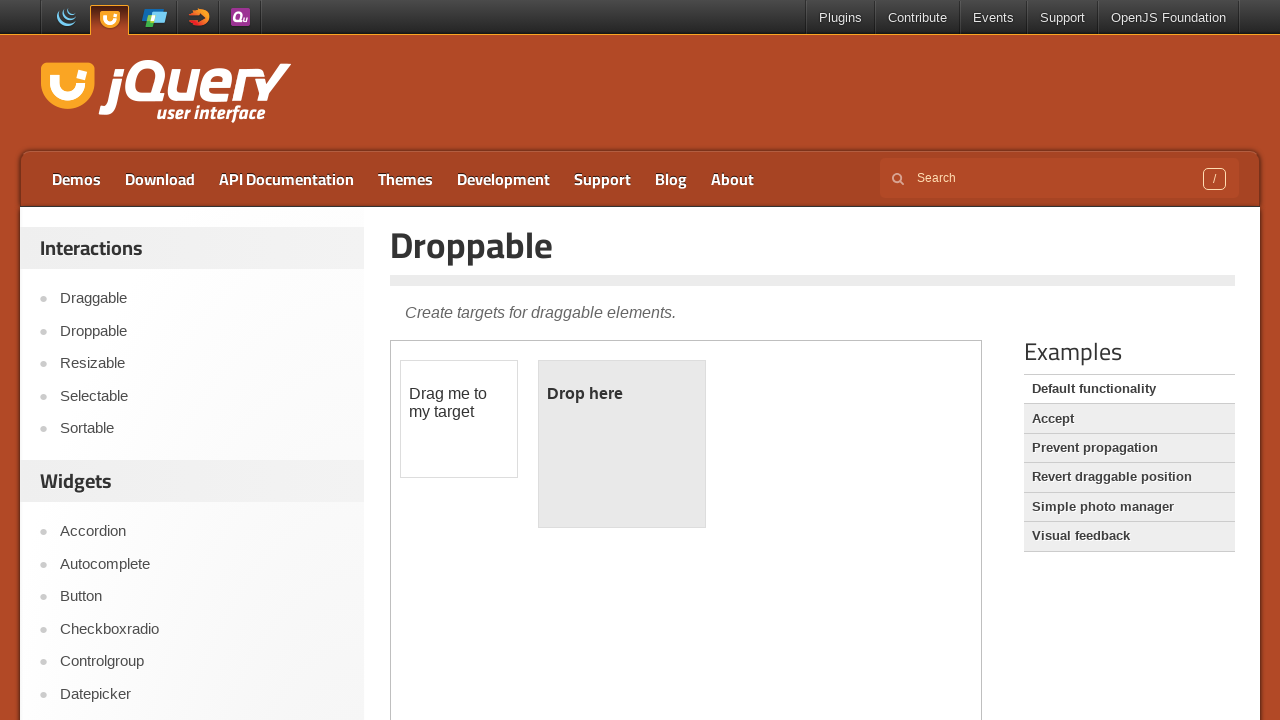

Located the first iframe containing drag-drop demo
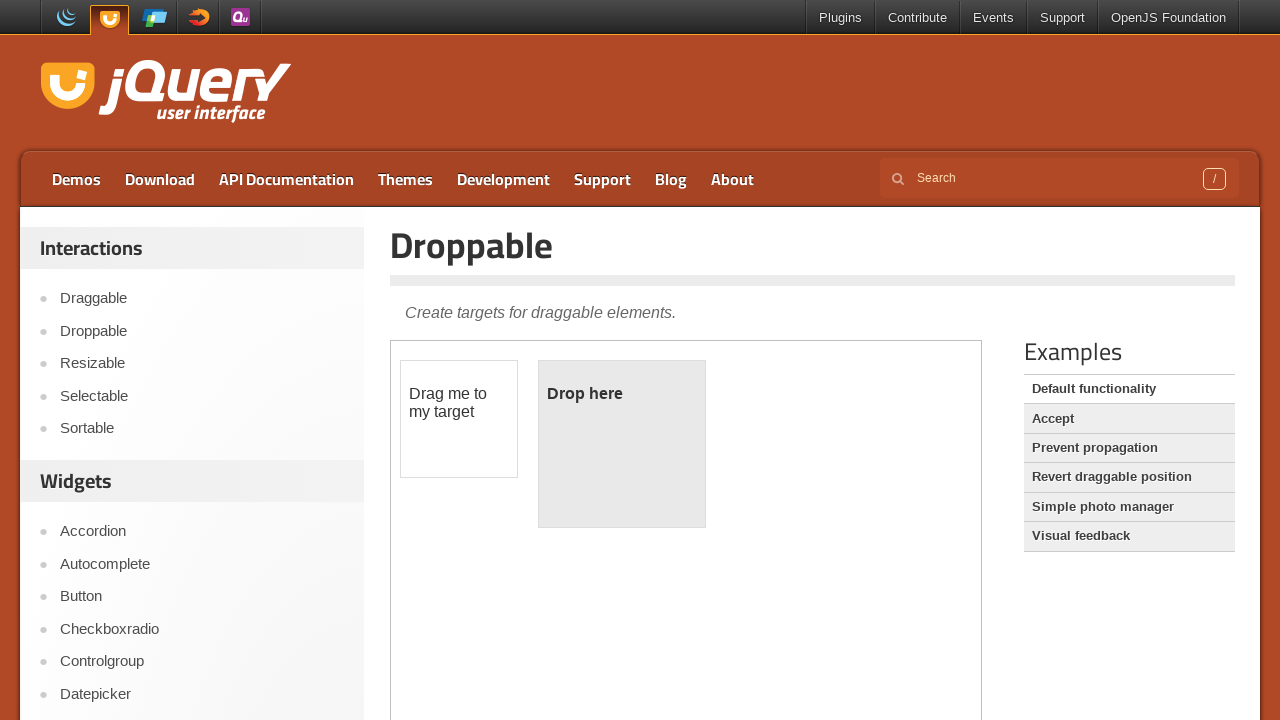

Located draggable element within iframe
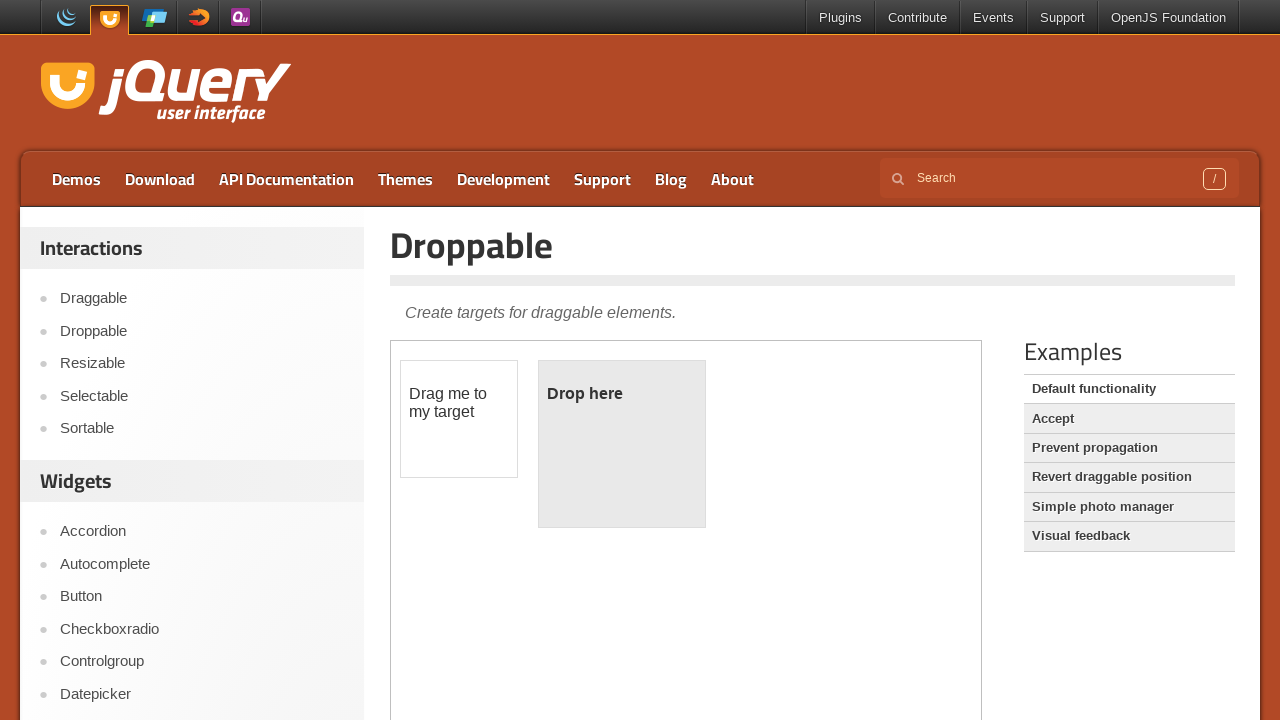

Located droppable element within iframe
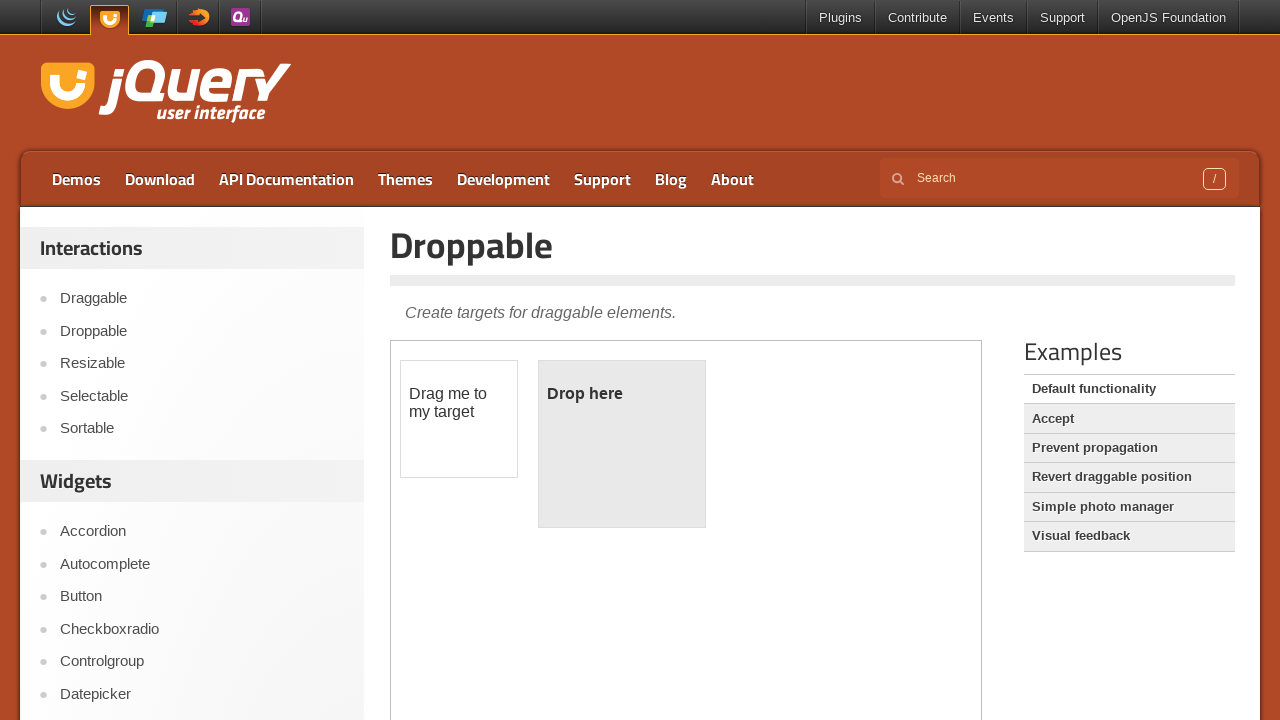

Dragged draggable element into droppable area at (622, 444)
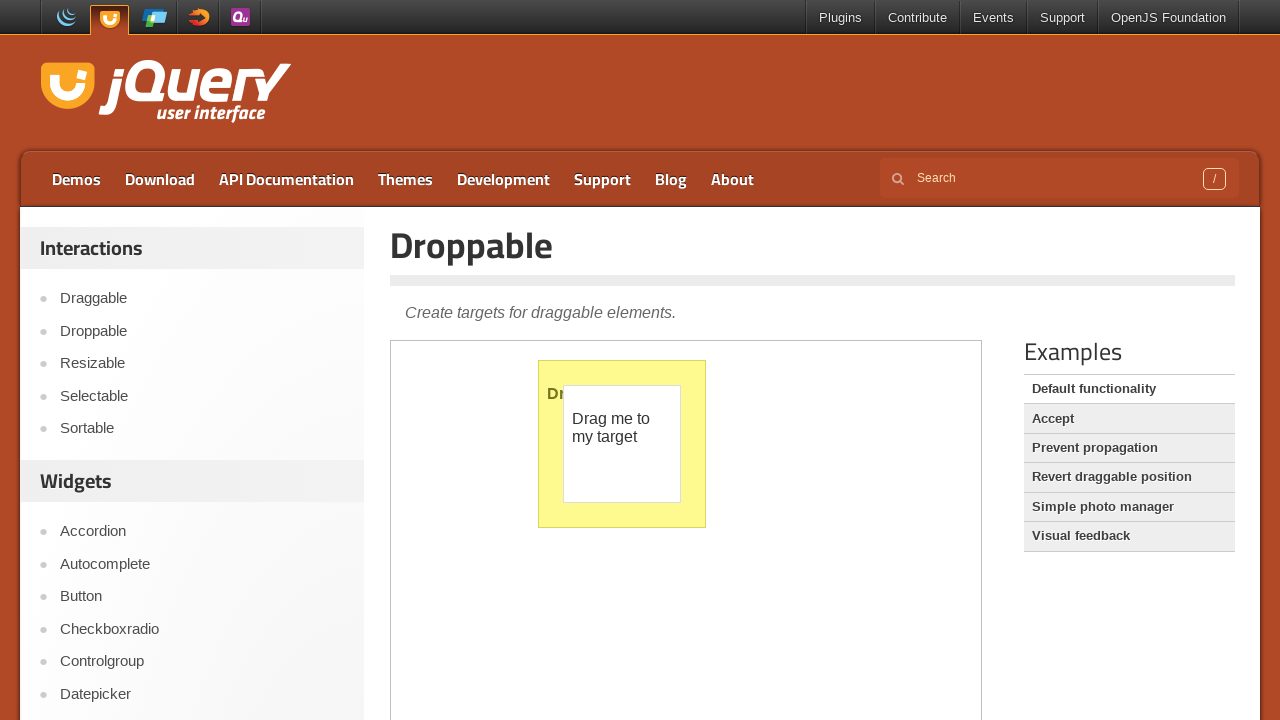

Waited 3 seconds for drag and drop animation to complete
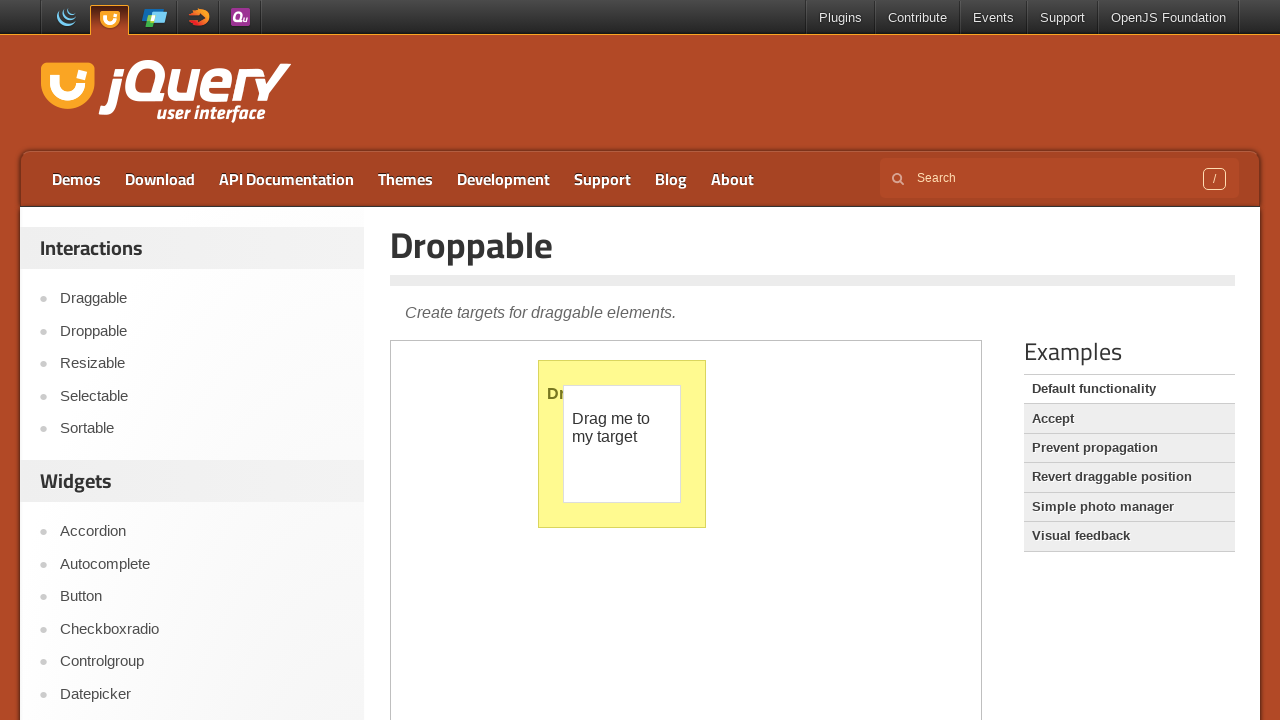

Clicked on Button link to navigate to Button section at (202, 597) on text=Button
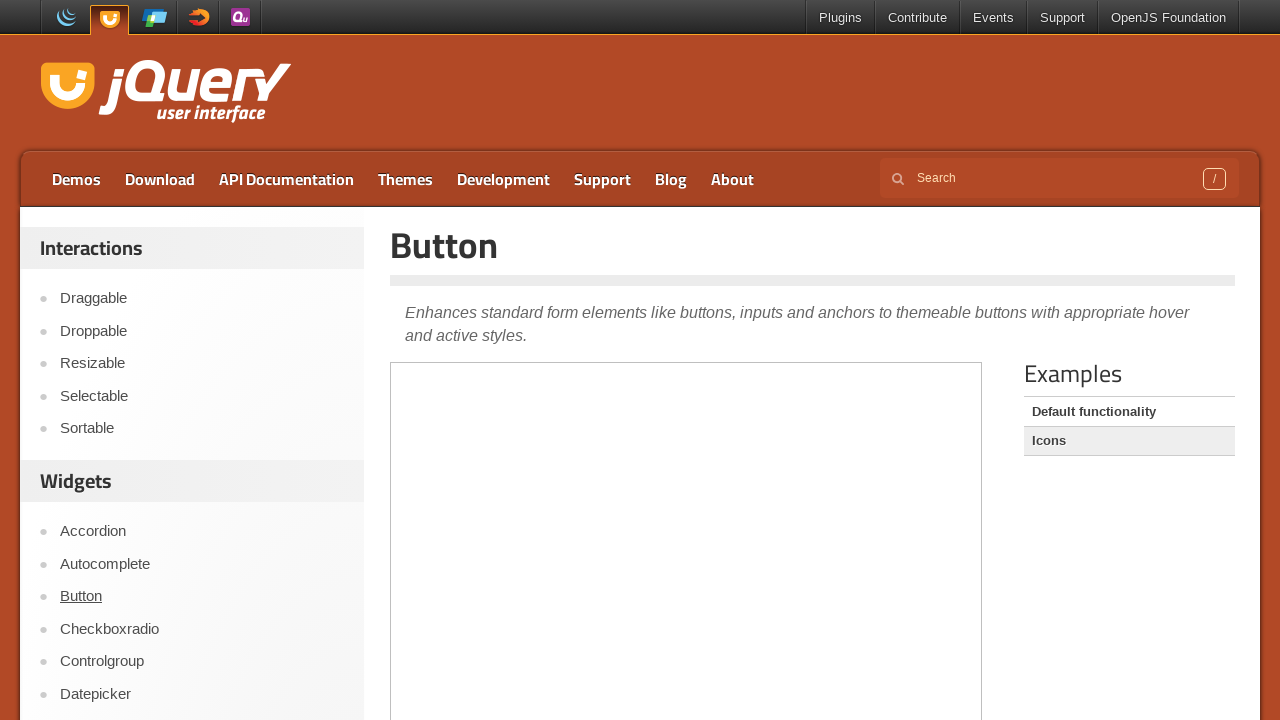

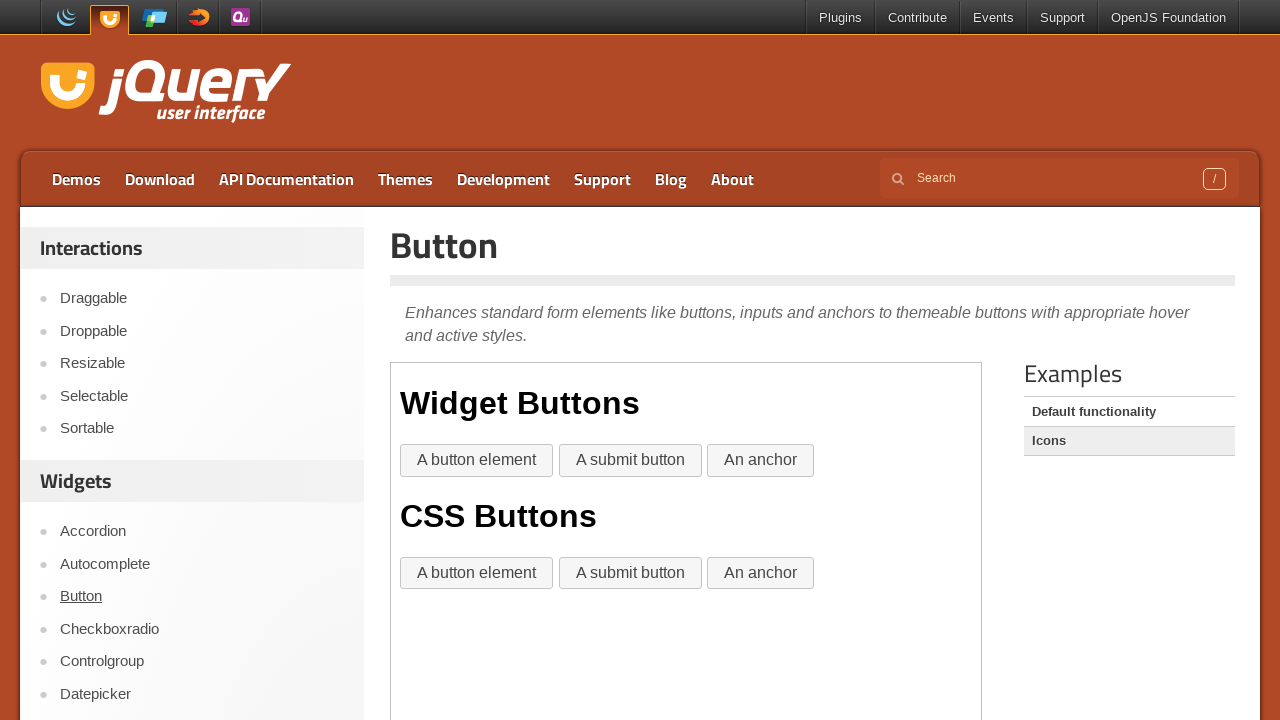